Navigates to NSE India website and counts the number of input elements on the page

Starting URL: https://www.nseindia.com/

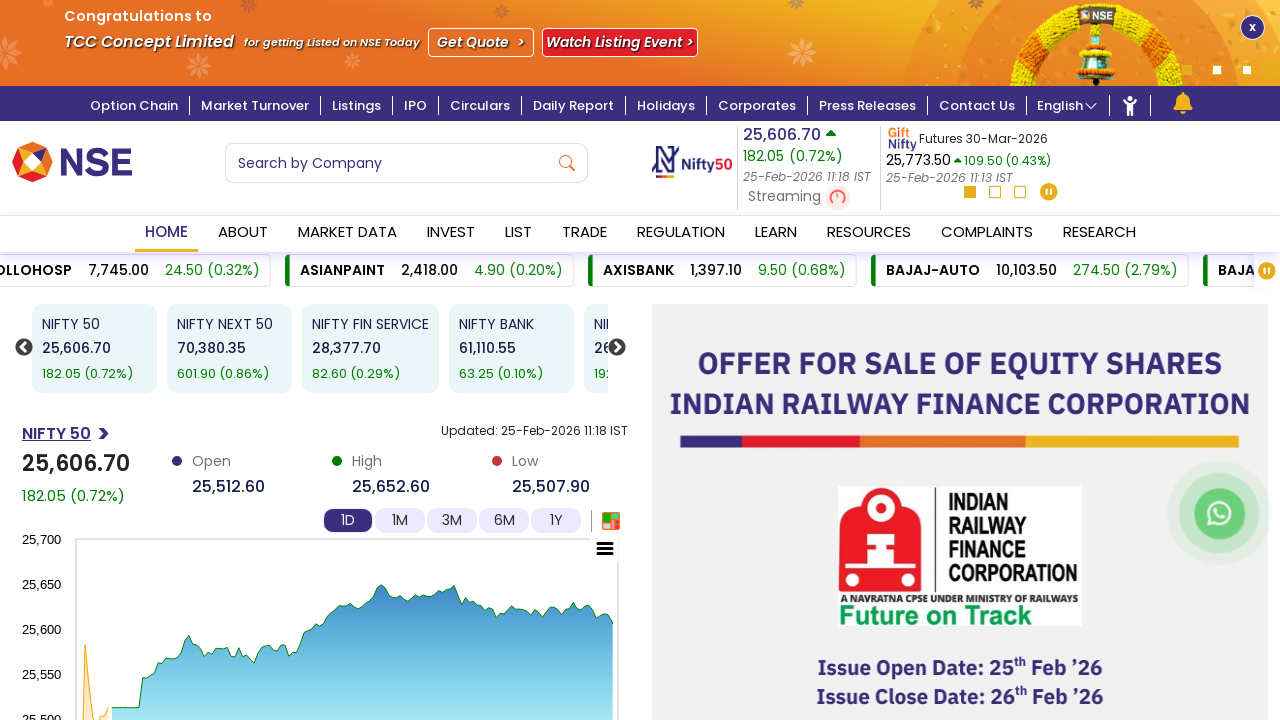

Waited for page to load (domcontentloaded)
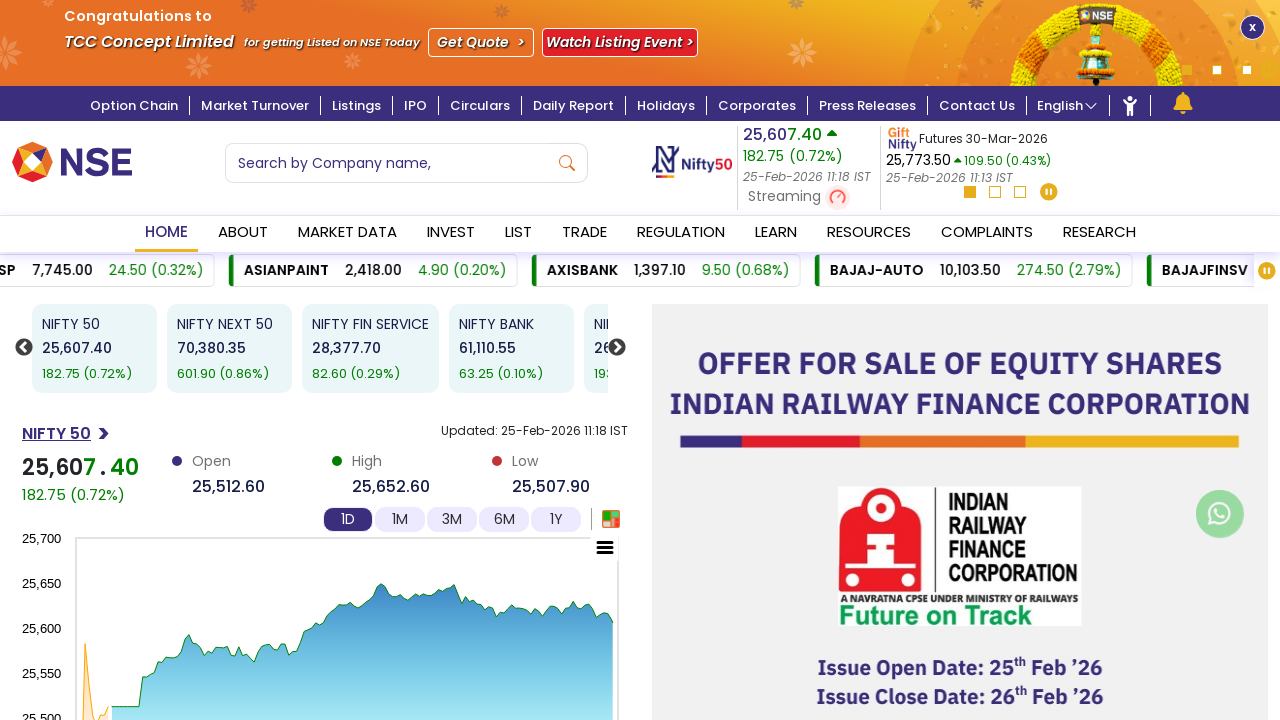

Found 4 input elements on NSE India website
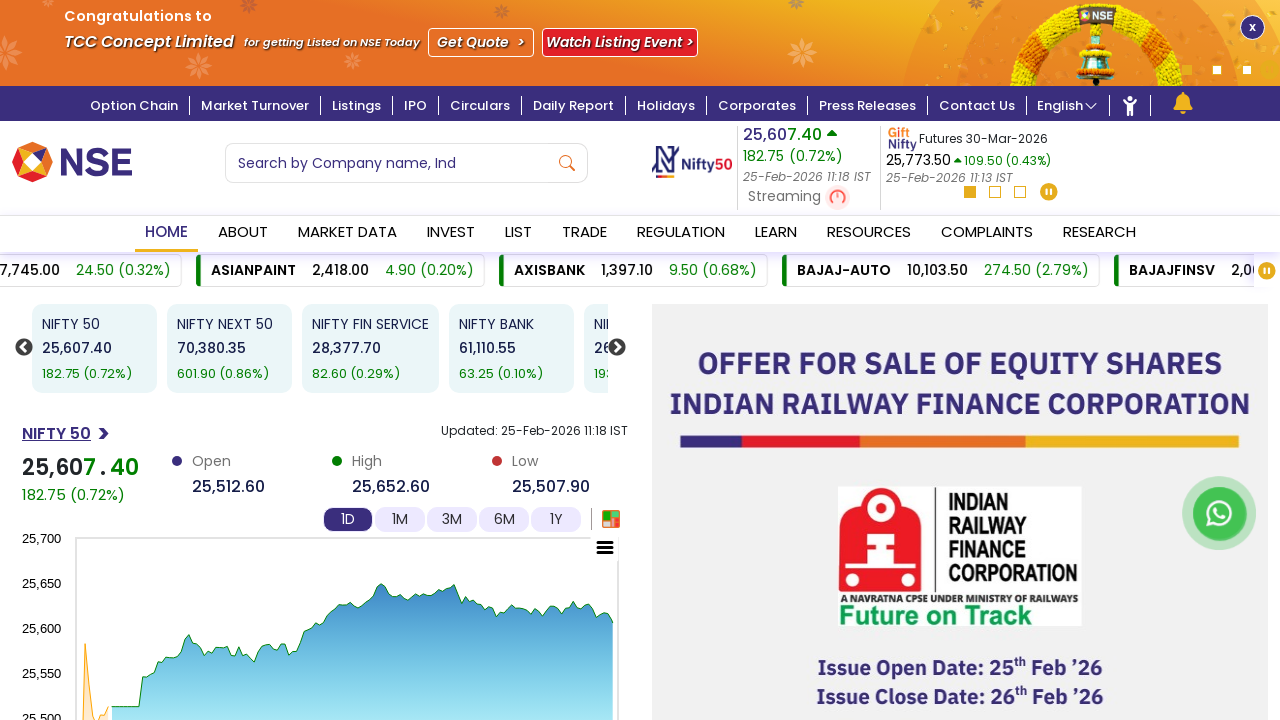

Verified that input elements are present on the page
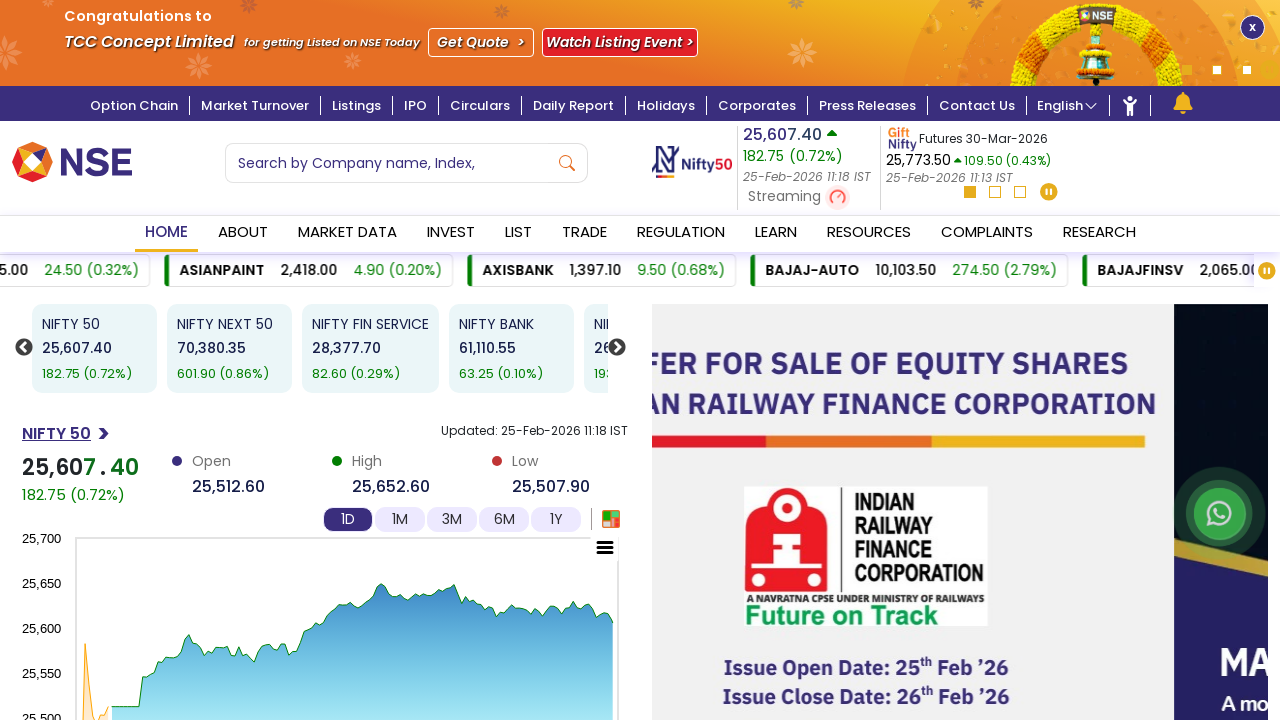

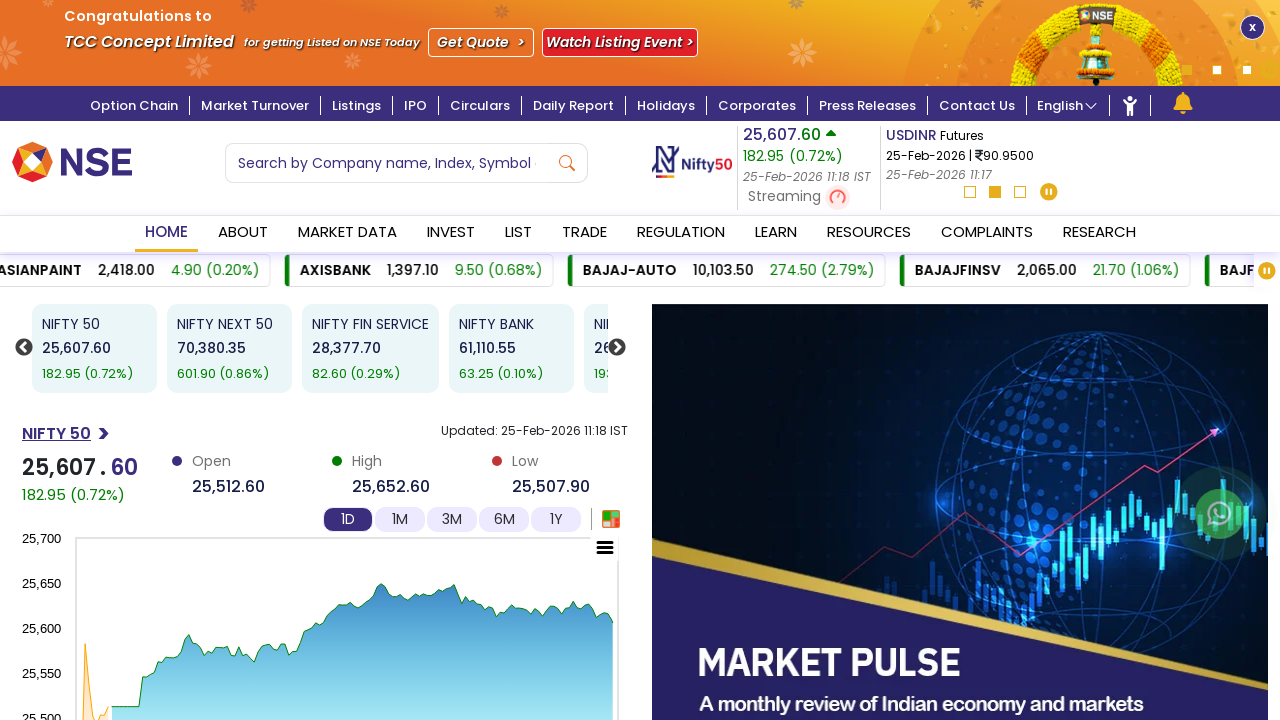